Tests window handling functionality by filling a form field, opening a new window, switching to it to fill another form, then switching back to the parent window

Starting URL: https://www.hyrtutorials.com/p/window-handles-practice.html

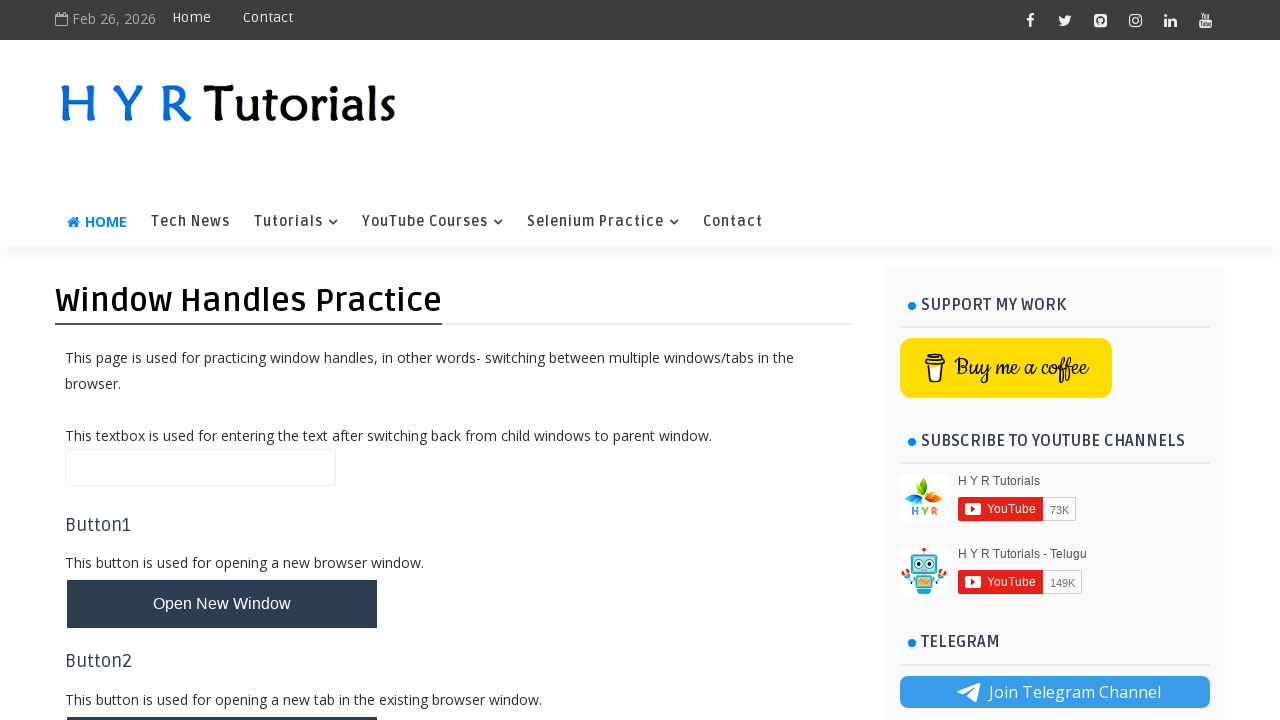

Filled name field with 'Abc' in parent window on input#name
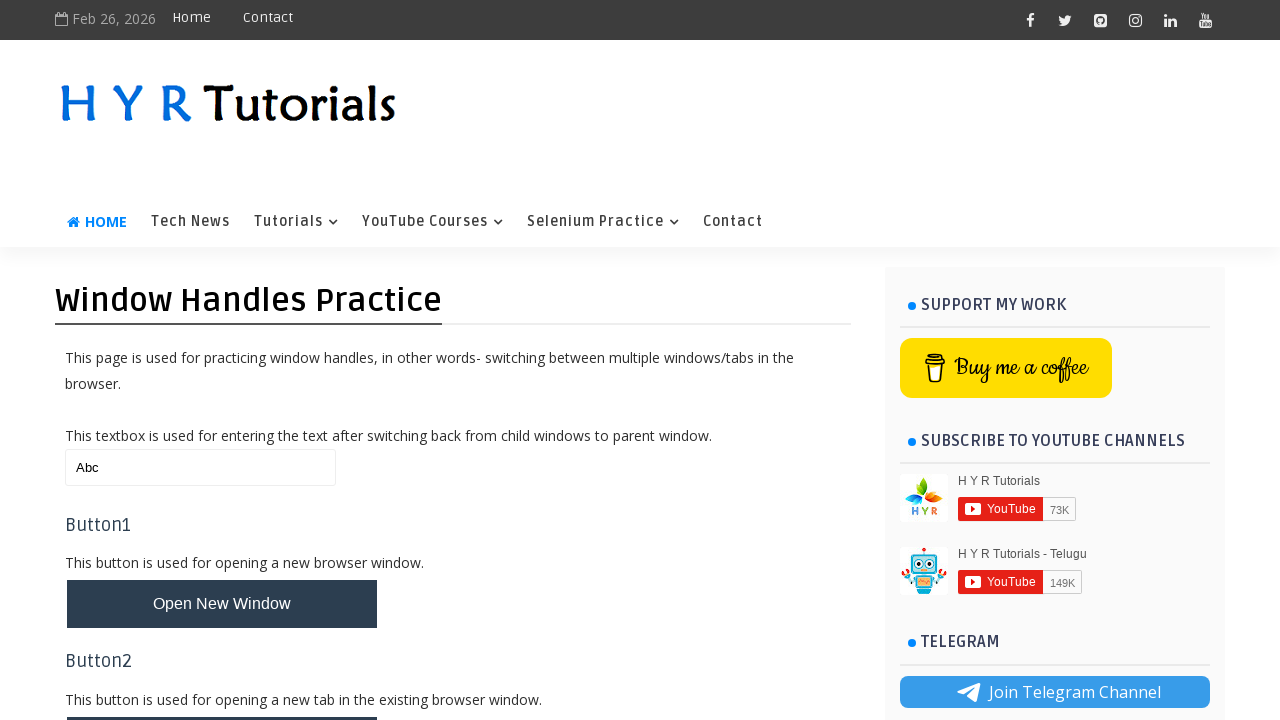

Clicked button to open new window at (222, 604) on button#newWindowBtn
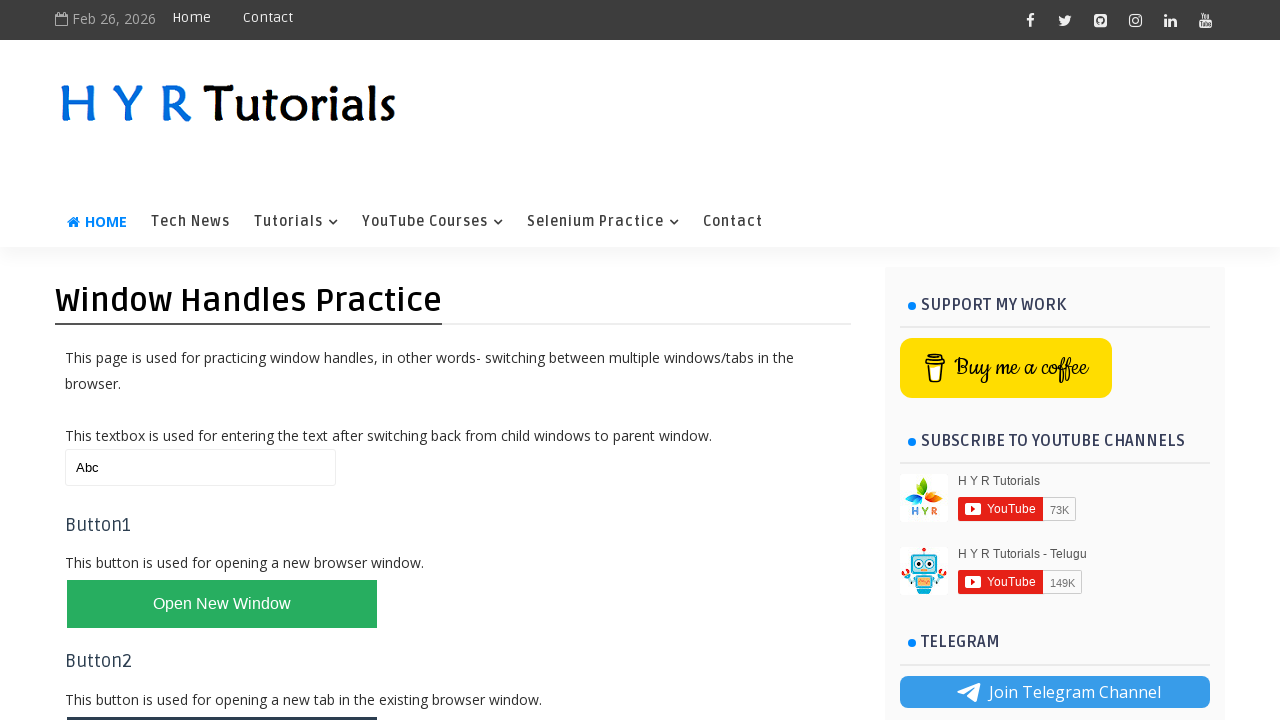

New window opened and captured
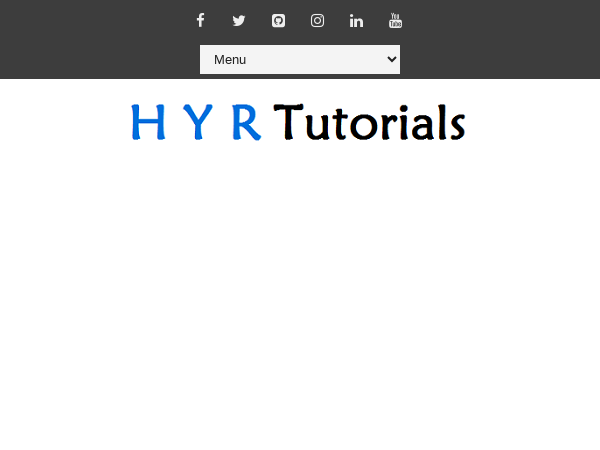

Filled firstName field with 'Ashok' in new window on input#firstName
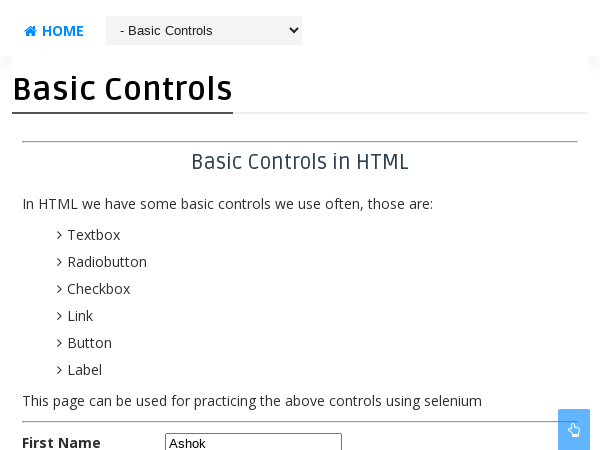

Filled name field with 'AbcDef' in parent window on input#name
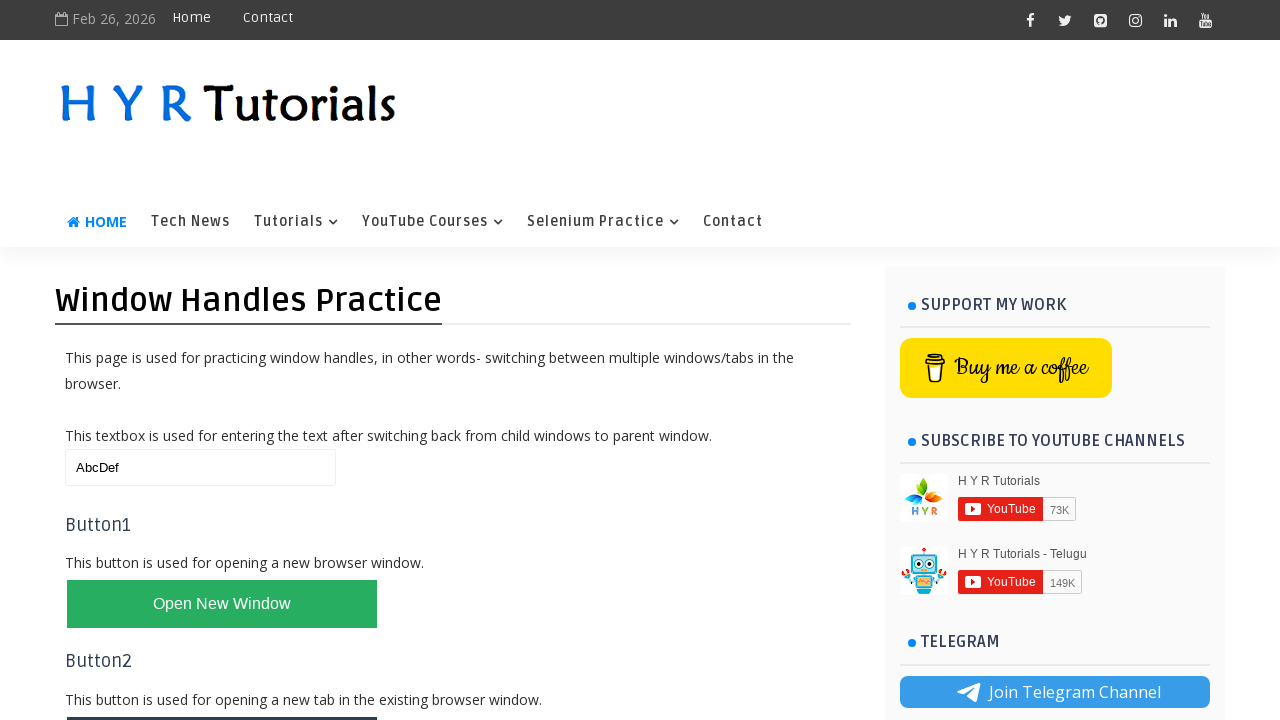

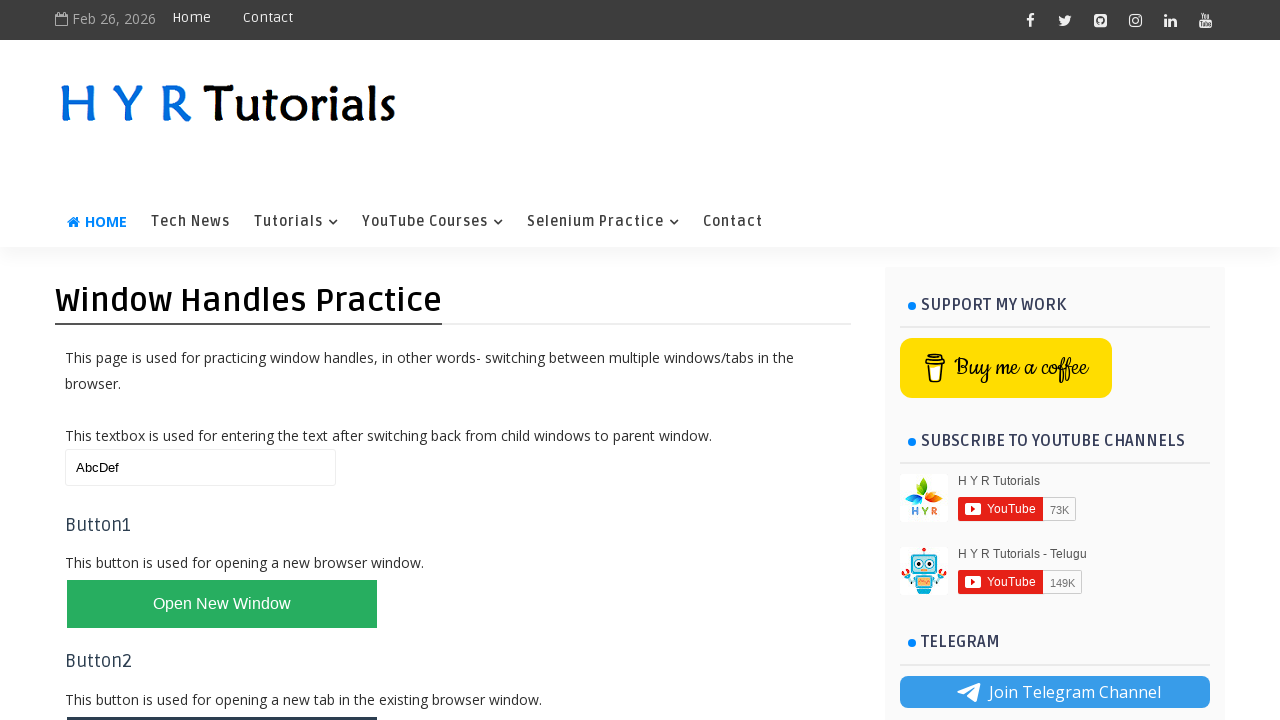